Tests drag and drop functionality by dragging an element from one position and dropping it to another position within an iframe

Starting URL: https://jqueryui.com/droppable/

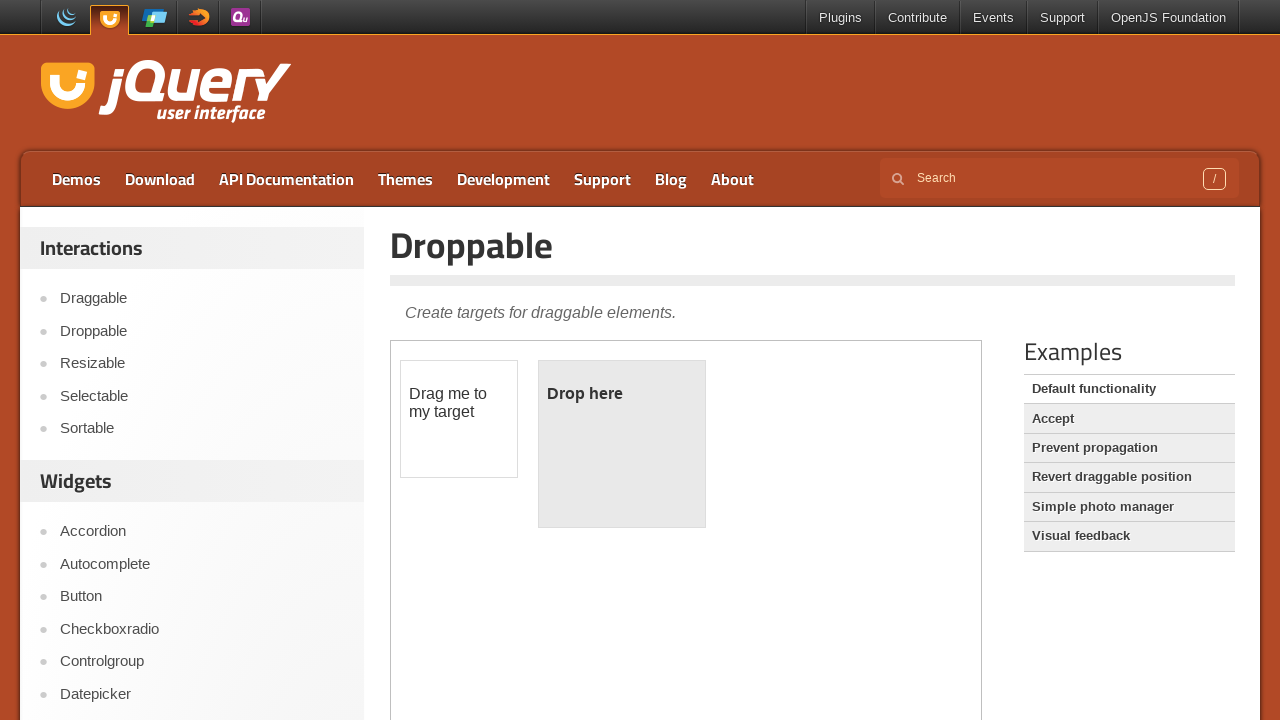

Waited 3 seconds for page to load
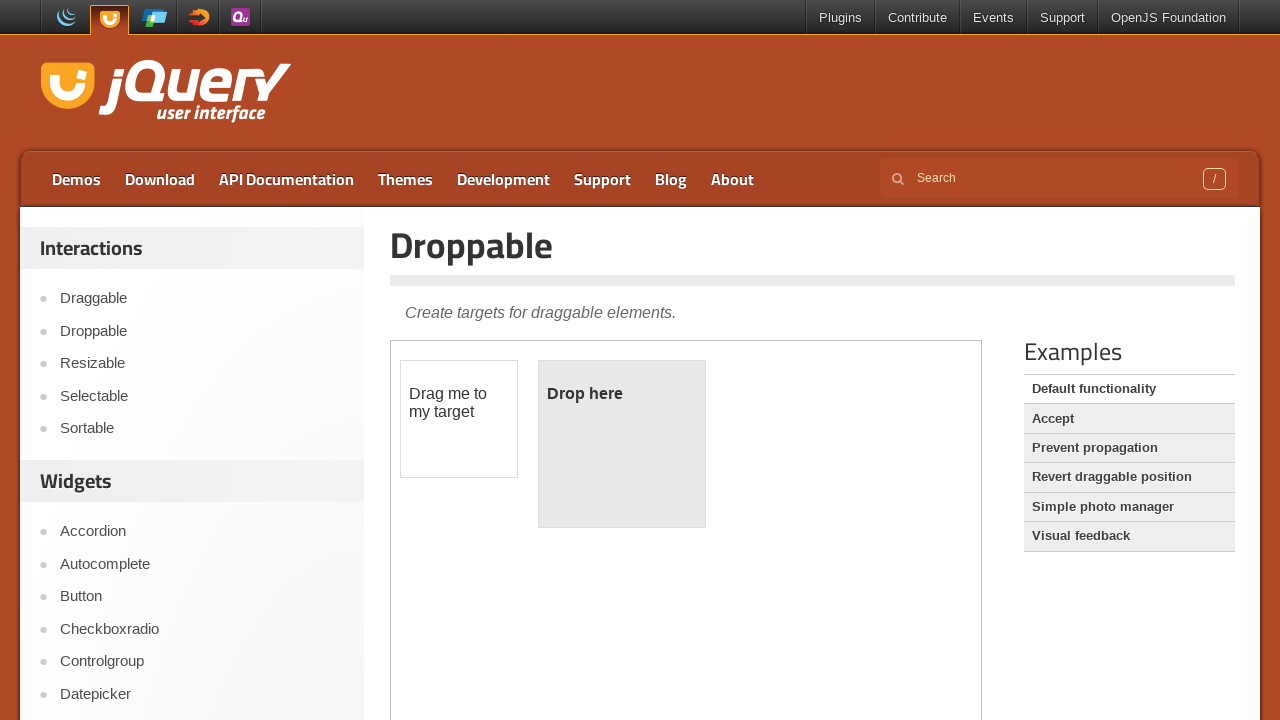

Located first iframe containing drag and drop elements
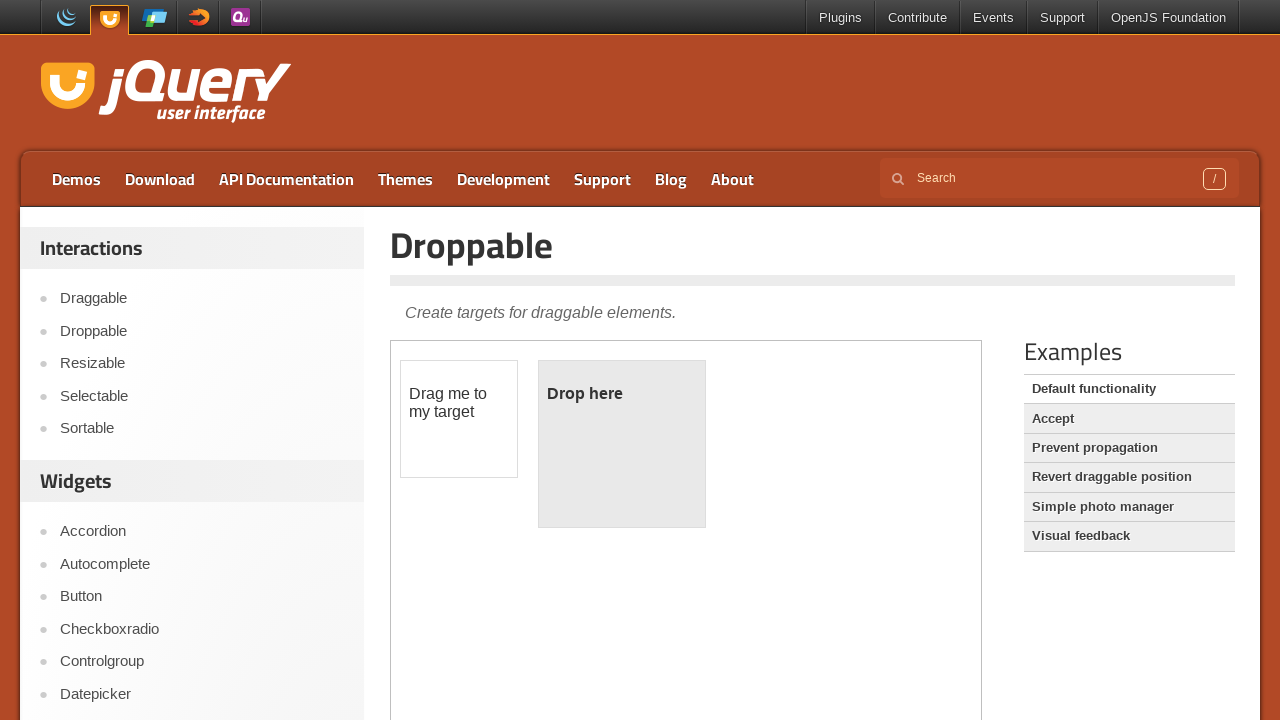

Located draggable element with id 'draggable'
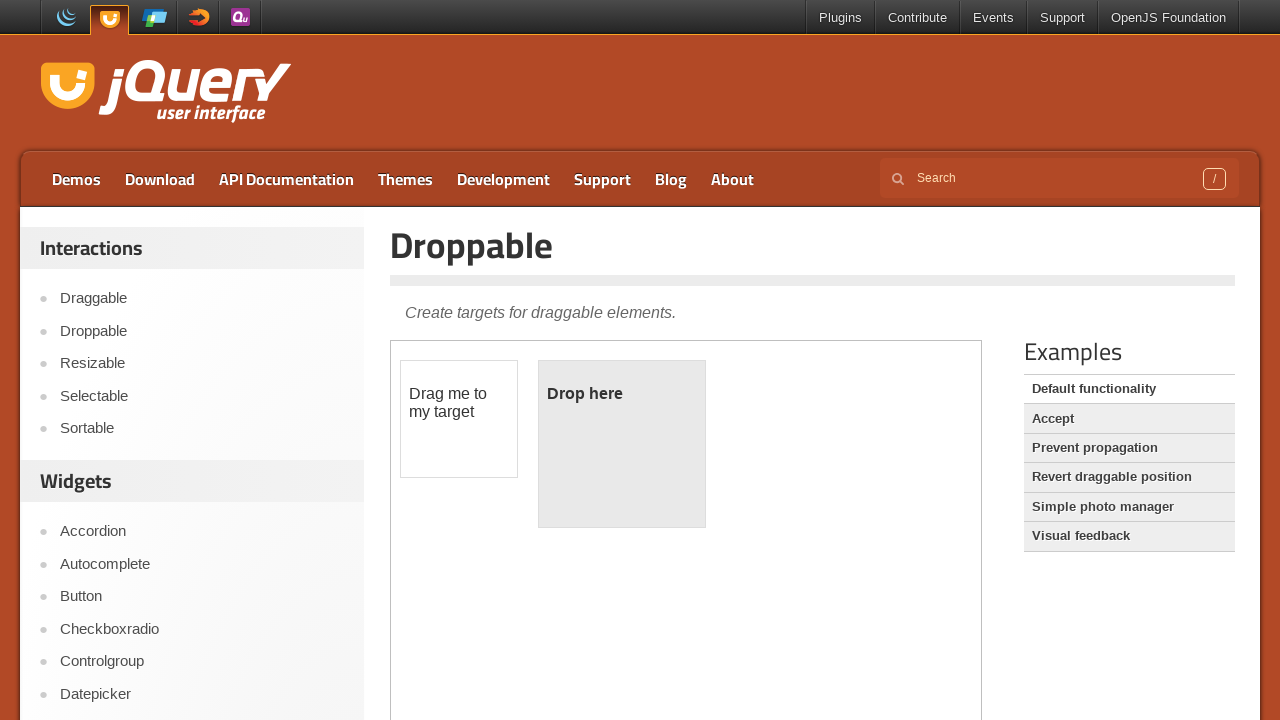

Located droppable element with id 'droppable'
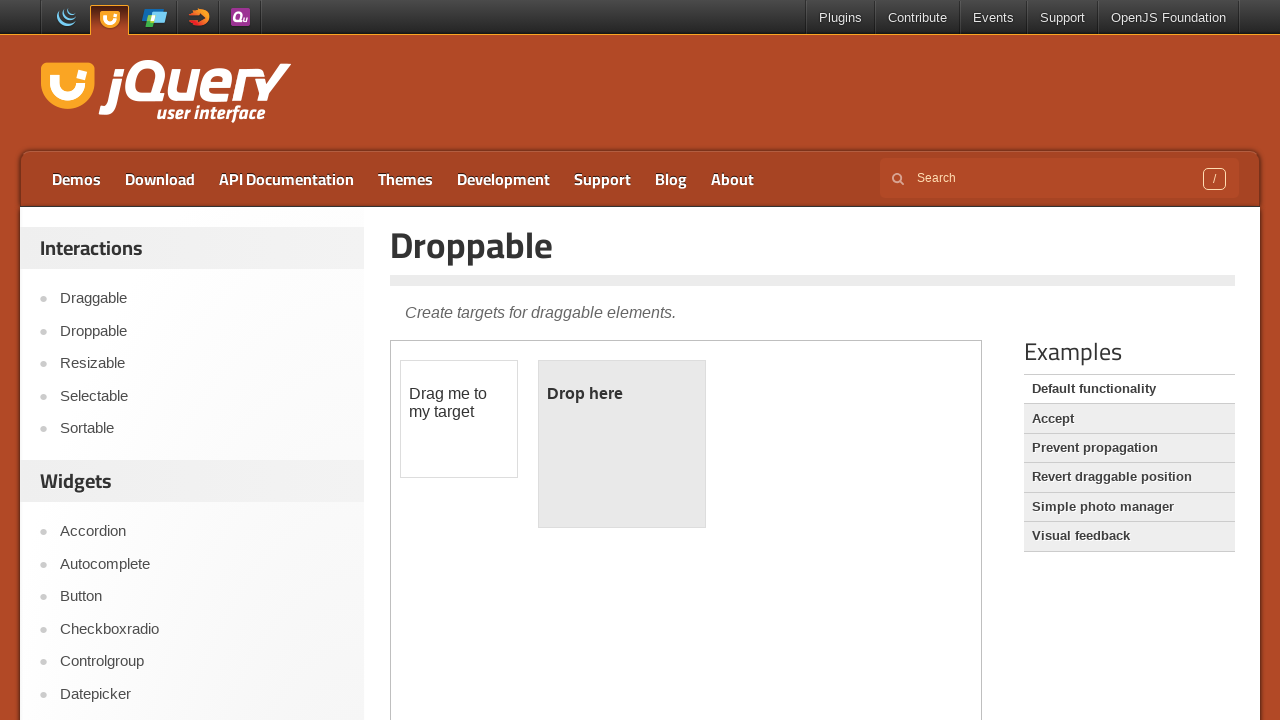

Dragged element from draggable to droppable position at (622, 444)
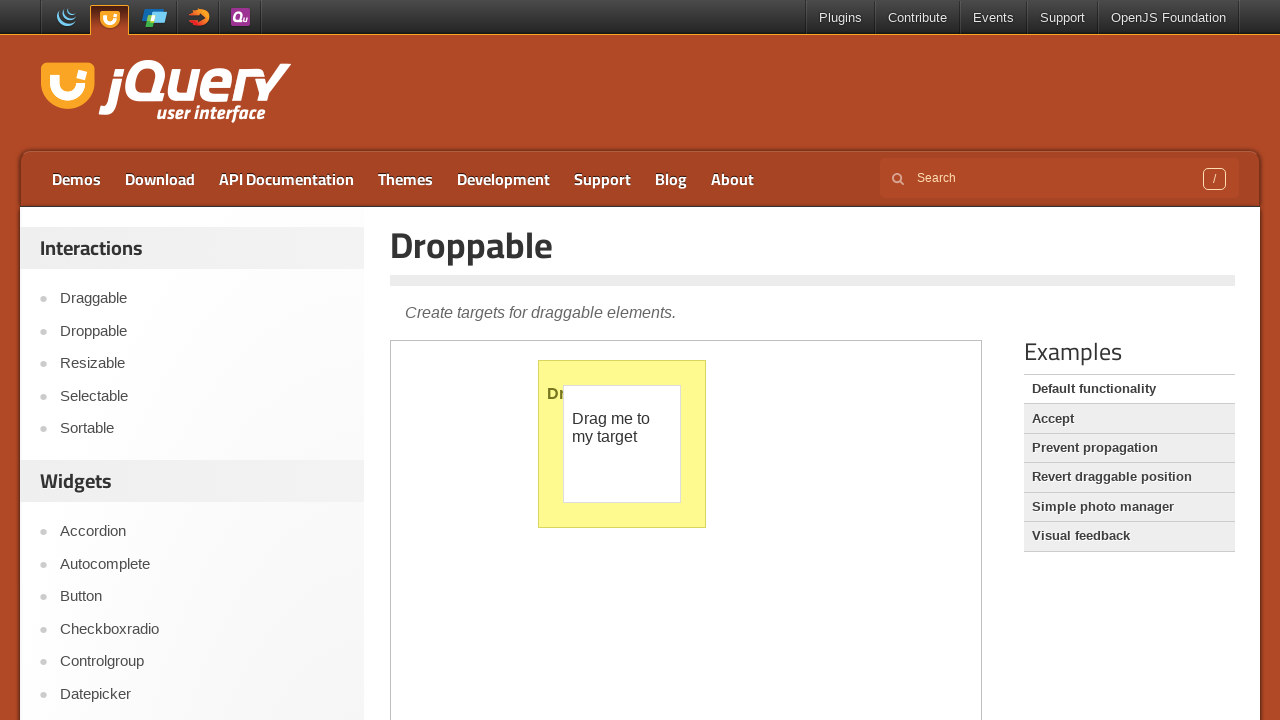

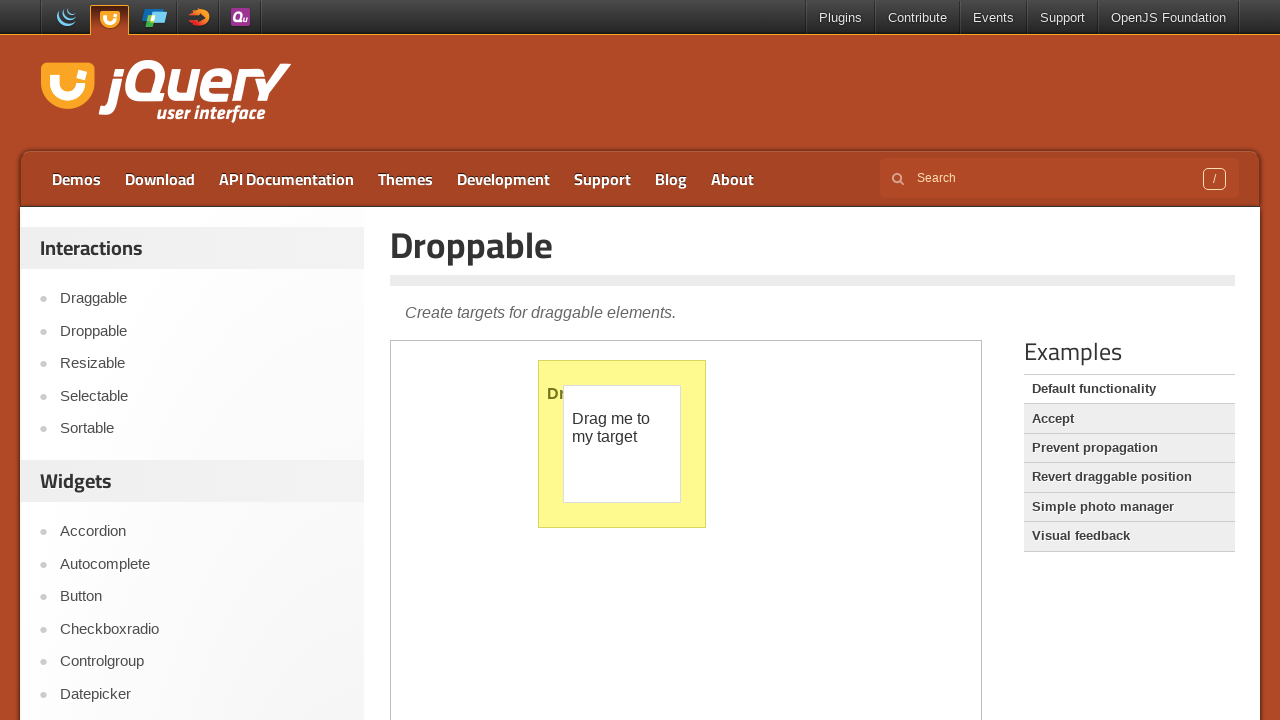